Tests that entered text is trimmed when editing a todo item.

Starting URL: https://demo.playwright.dev/todomvc

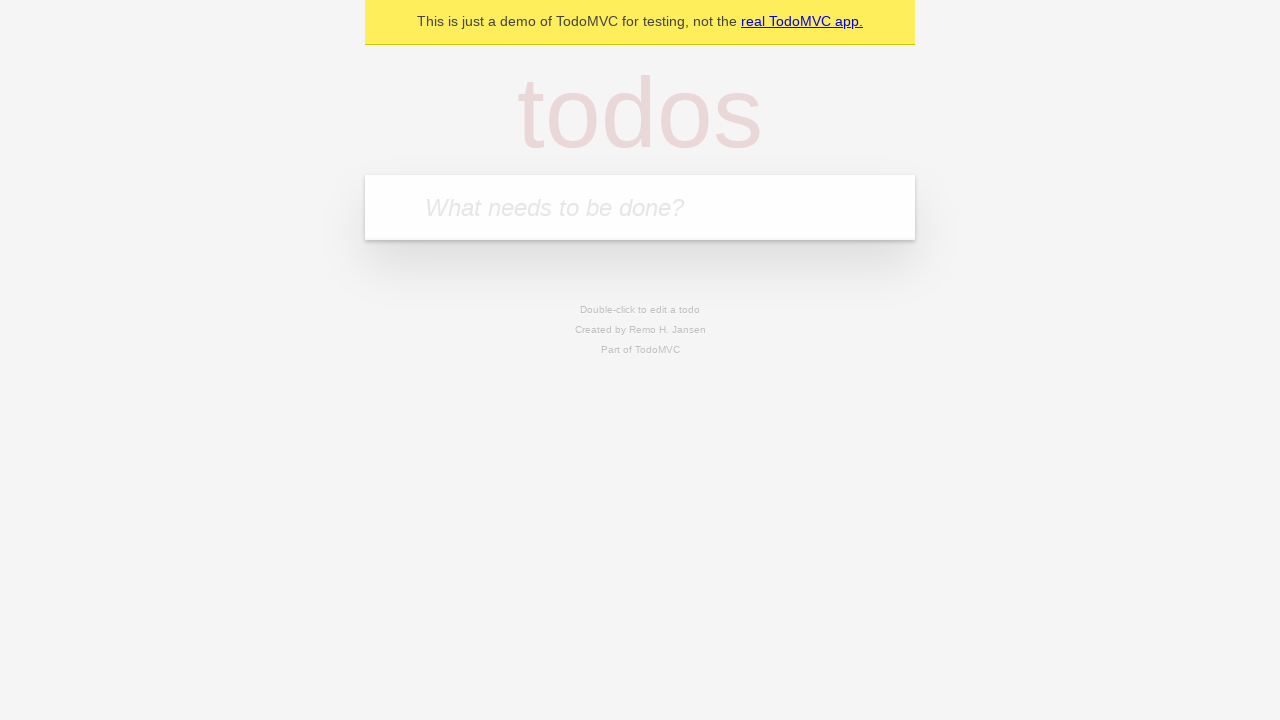

Filled new todo input with 'buy some cheese' on internal:attr=[placeholder="What needs to be done?"i]
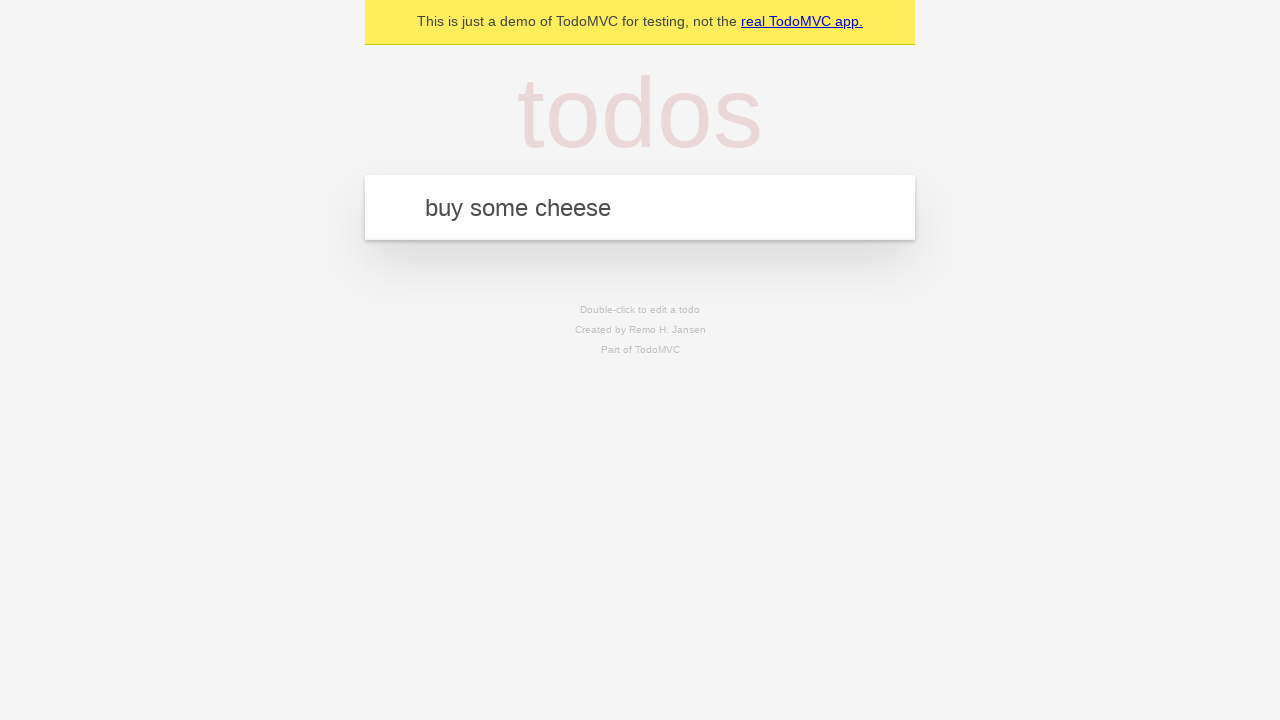

Pressed Enter to create todo 'buy some cheese' on internal:attr=[placeholder="What needs to be done?"i]
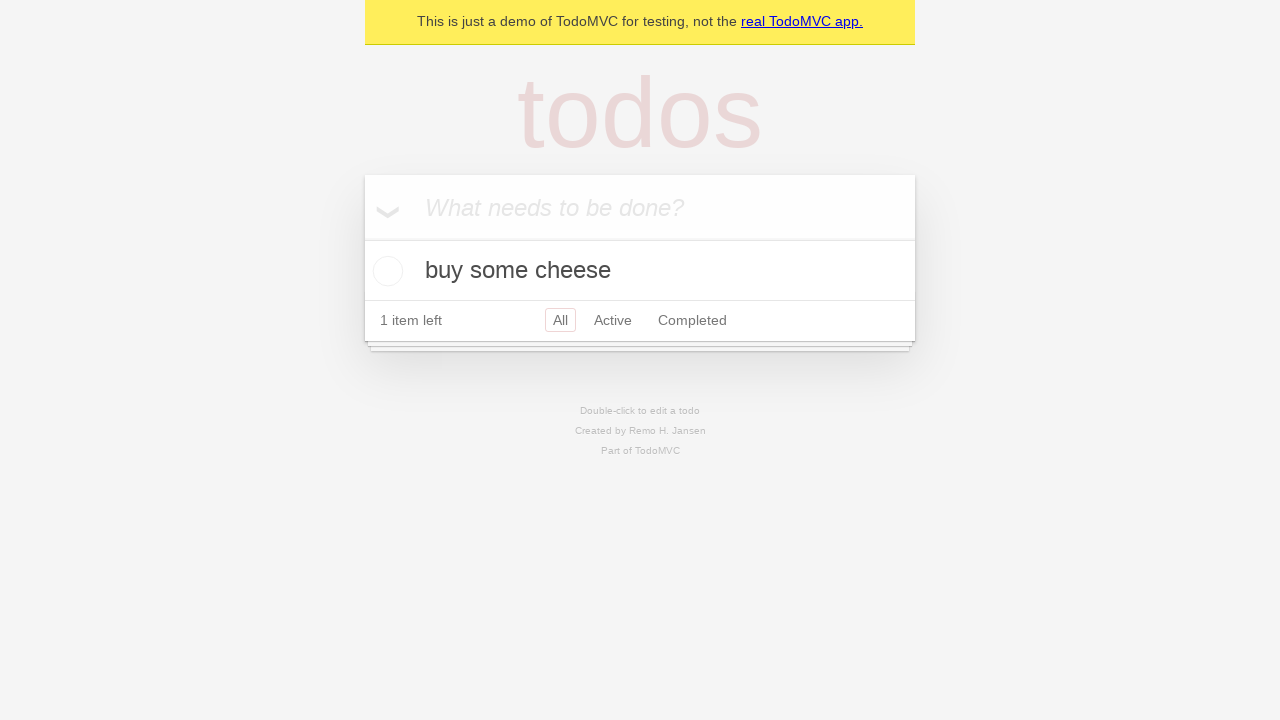

Filled new todo input with 'feed the cat' on internal:attr=[placeholder="What needs to be done?"i]
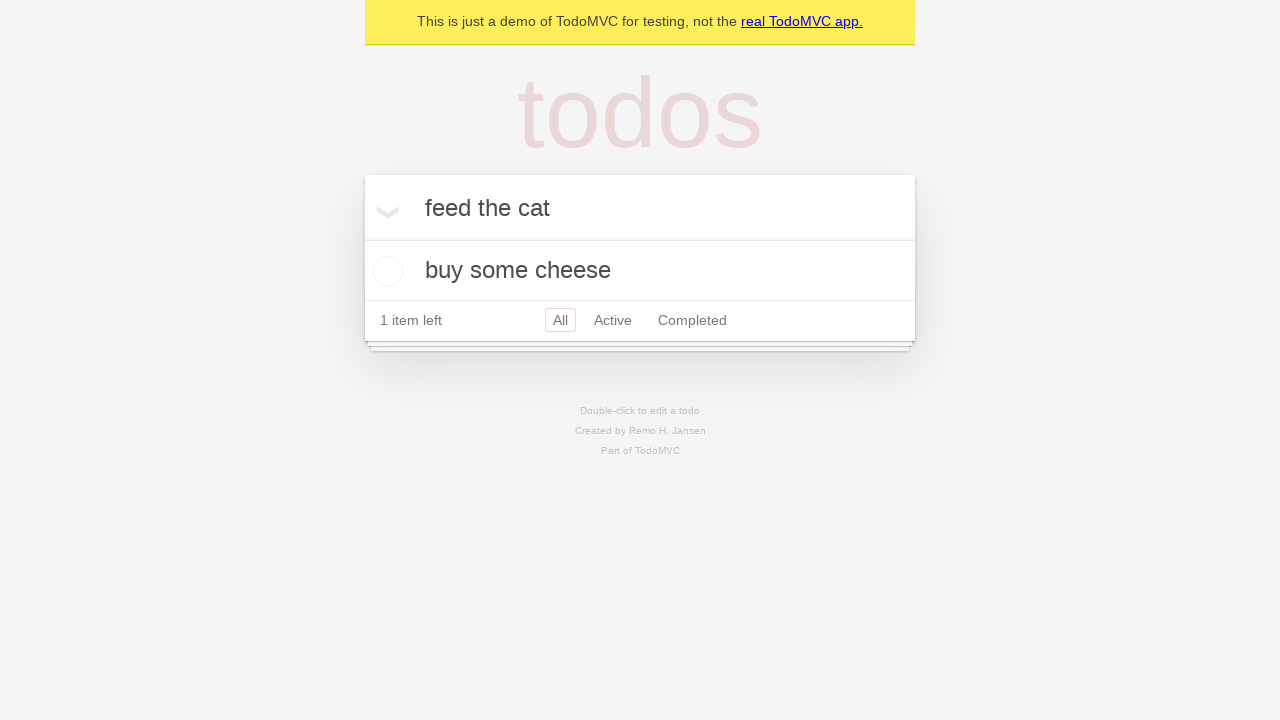

Pressed Enter to create todo 'feed the cat' on internal:attr=[placeholder="What needs to be done?"i]
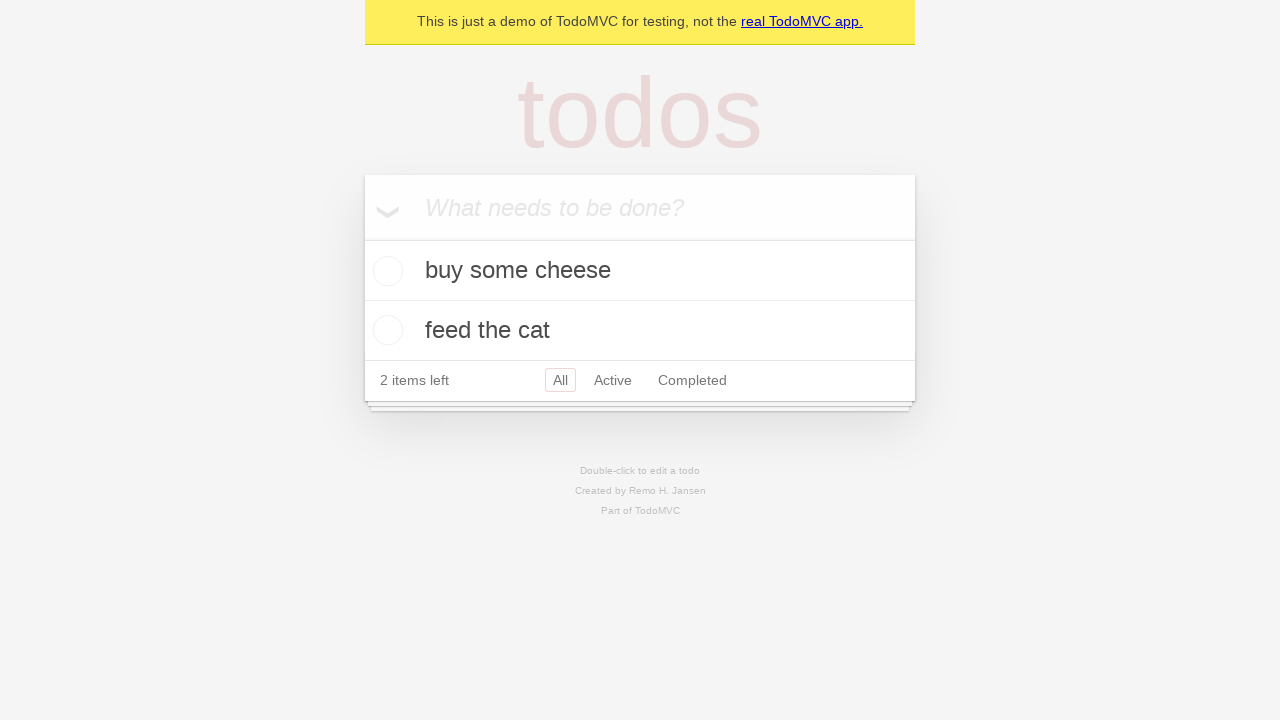

Filled new todo input with 'book a doctors appointment' on internal:attr=[placeholder="What needs to be done?"i]
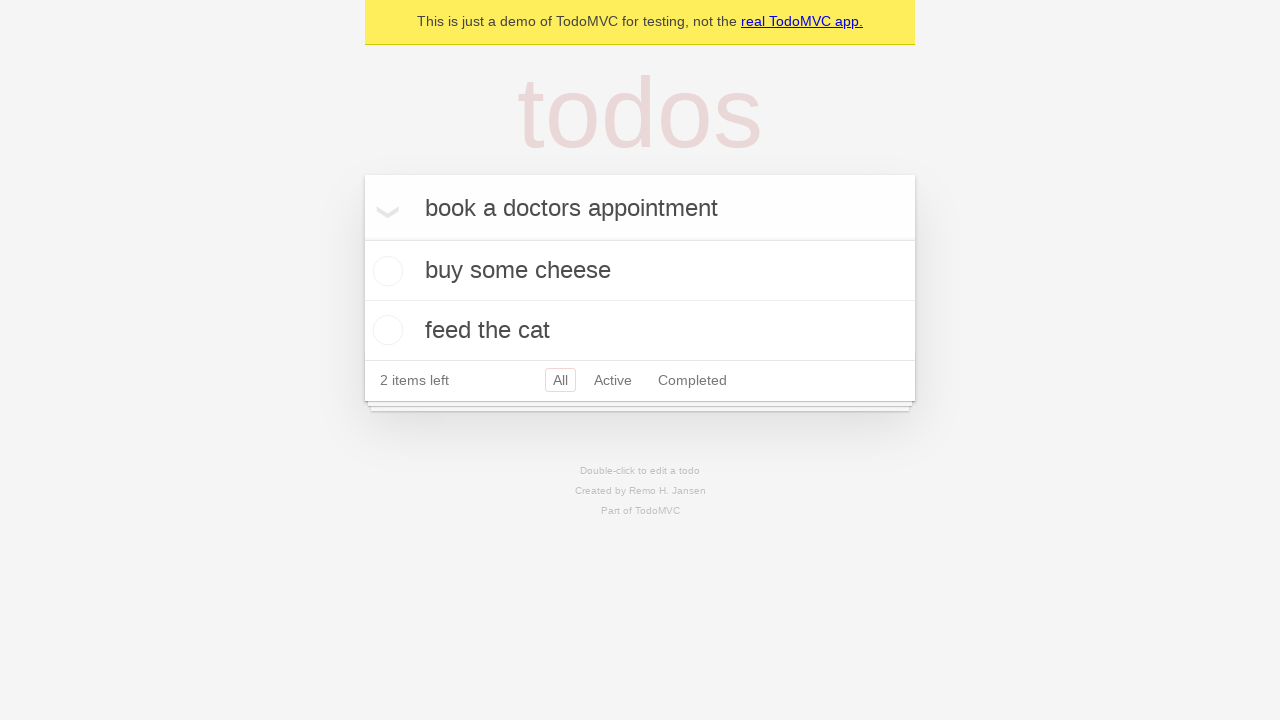

Pressed Enter to create todo 'book a doctors appointment' on internal:attr=[placeholder="What needs to be done?"i]
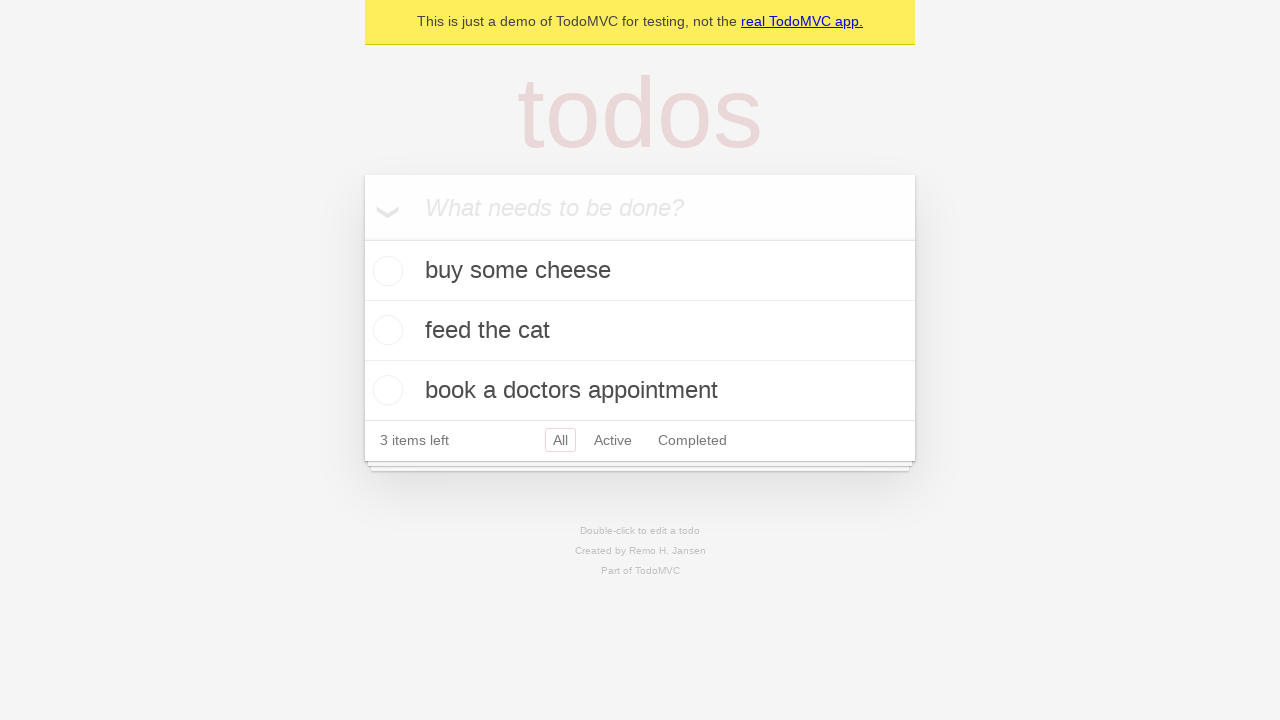

Double-clicked second todo item to enter edit mode at (640, 331) on internal:testid=[data-testid="todo-item"s] >> nth=1
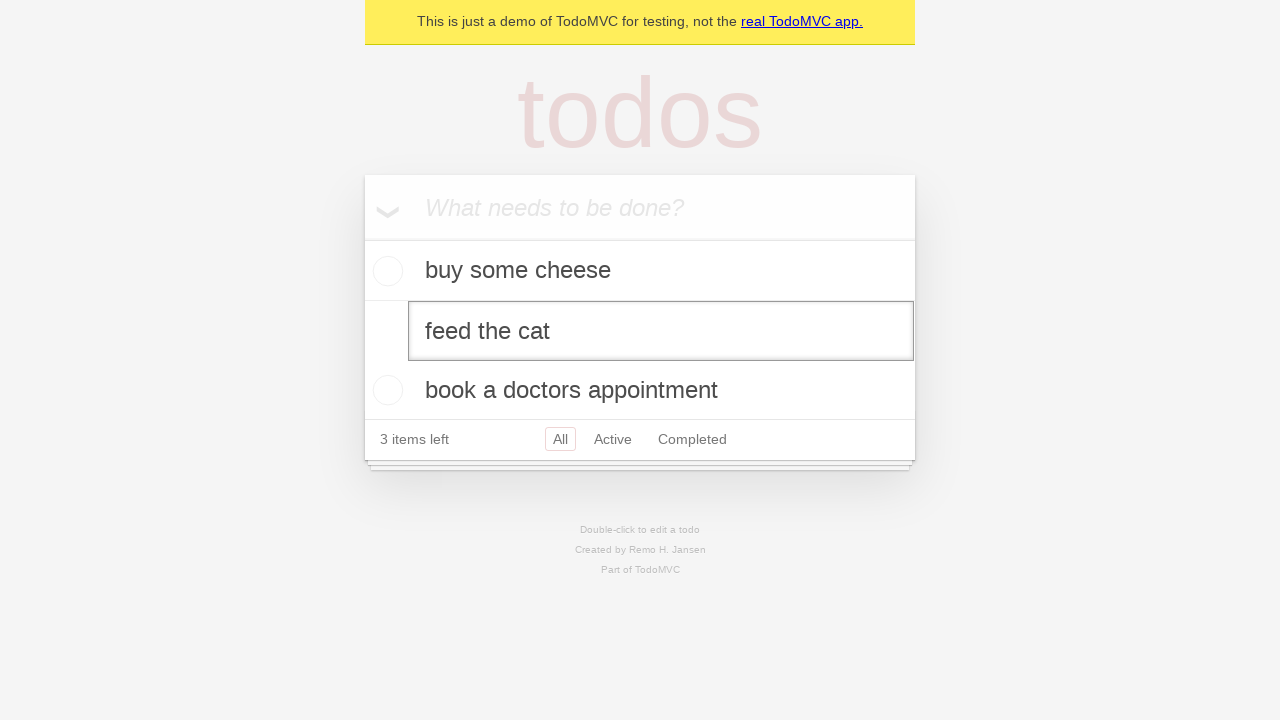

Filled edit input with text containing leading and trailing whitespace on internal:testid=[data-testid="todo-item"s] >> nth=1 >> internal:role=textbox[nam
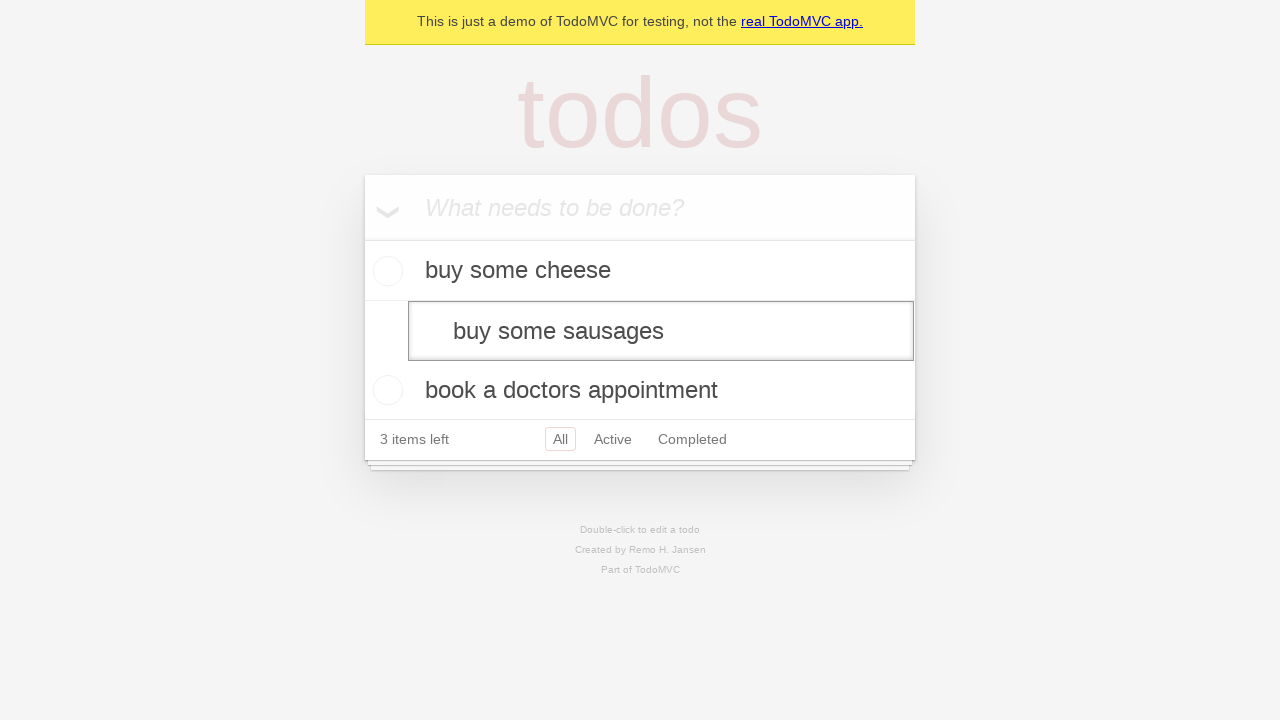

Pressed Enter to save edited todo, text should be trimmed on internal:testid=[data-testid="todo-item"s] >> nth=1 >> internal:role=textbox[nam
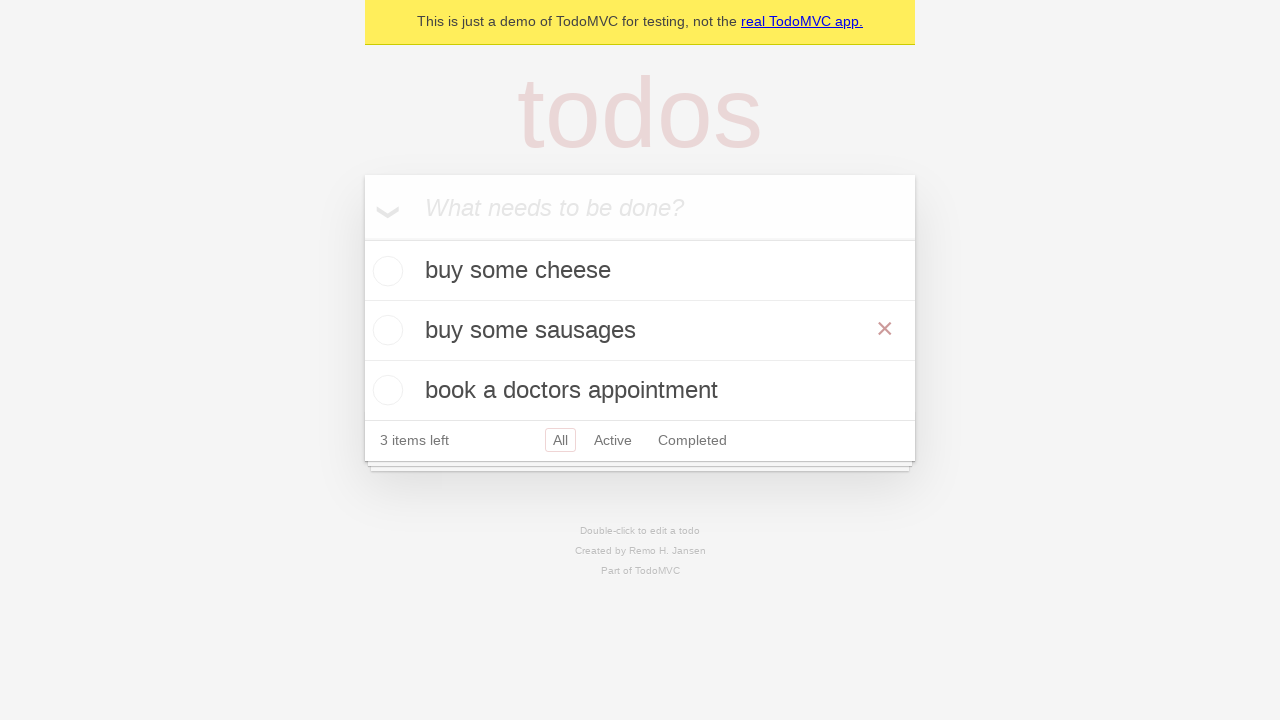

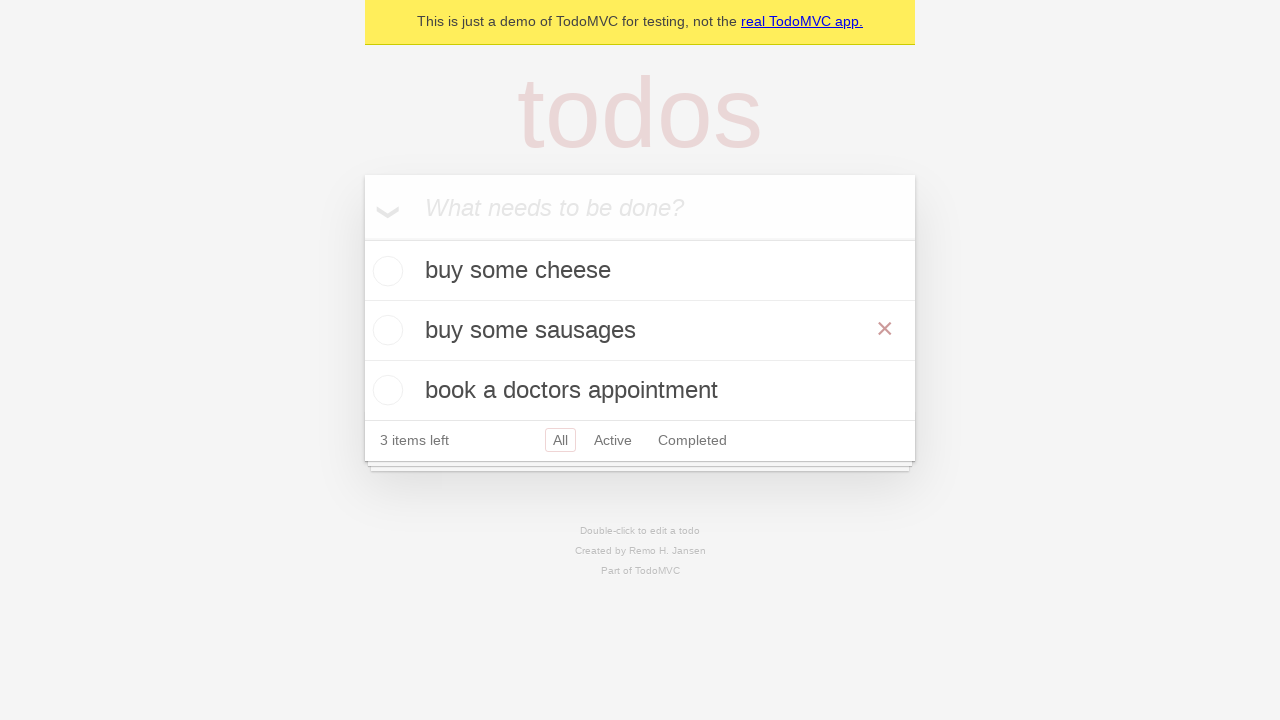